Tests JavaScript prompt dialog handling by clicking a button that triggers a JS prompt, accepting it with custom text, and verifying the result is displayed on the page.

Starting URL: https://the-internet.herokuapp.com/javascript_alerts

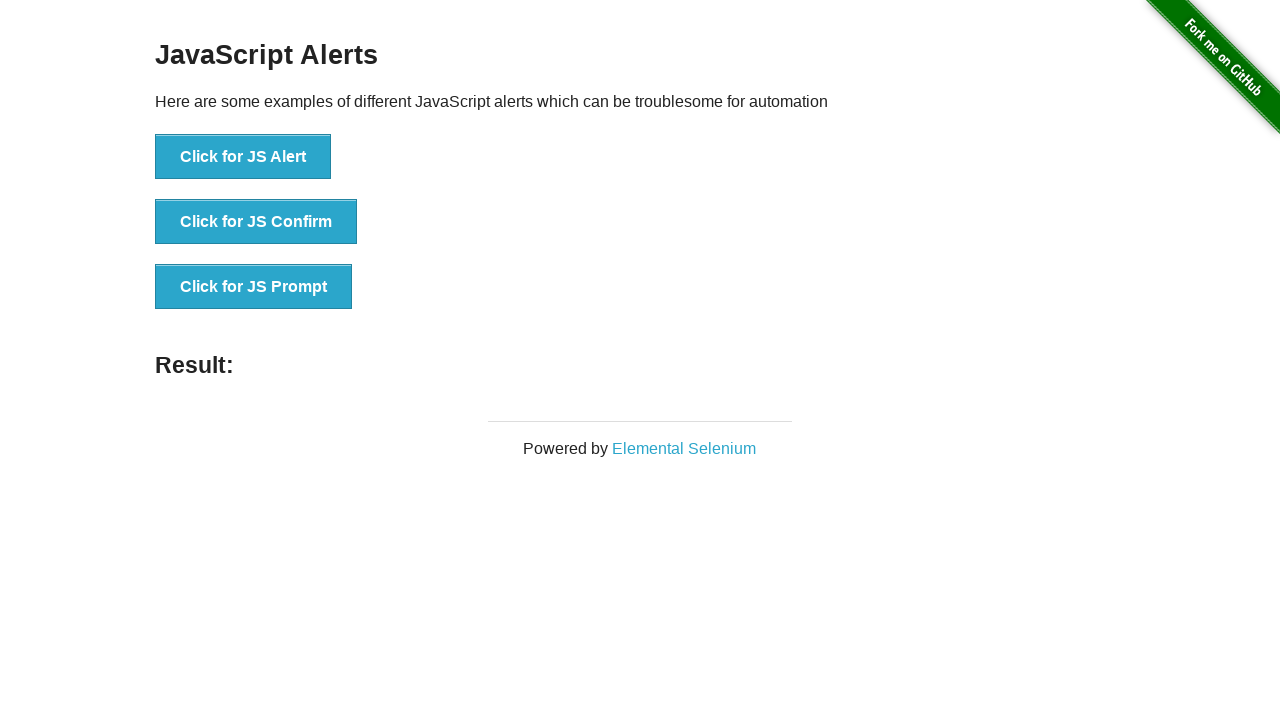

Set up dialog handler to accept JS prompt with custom text
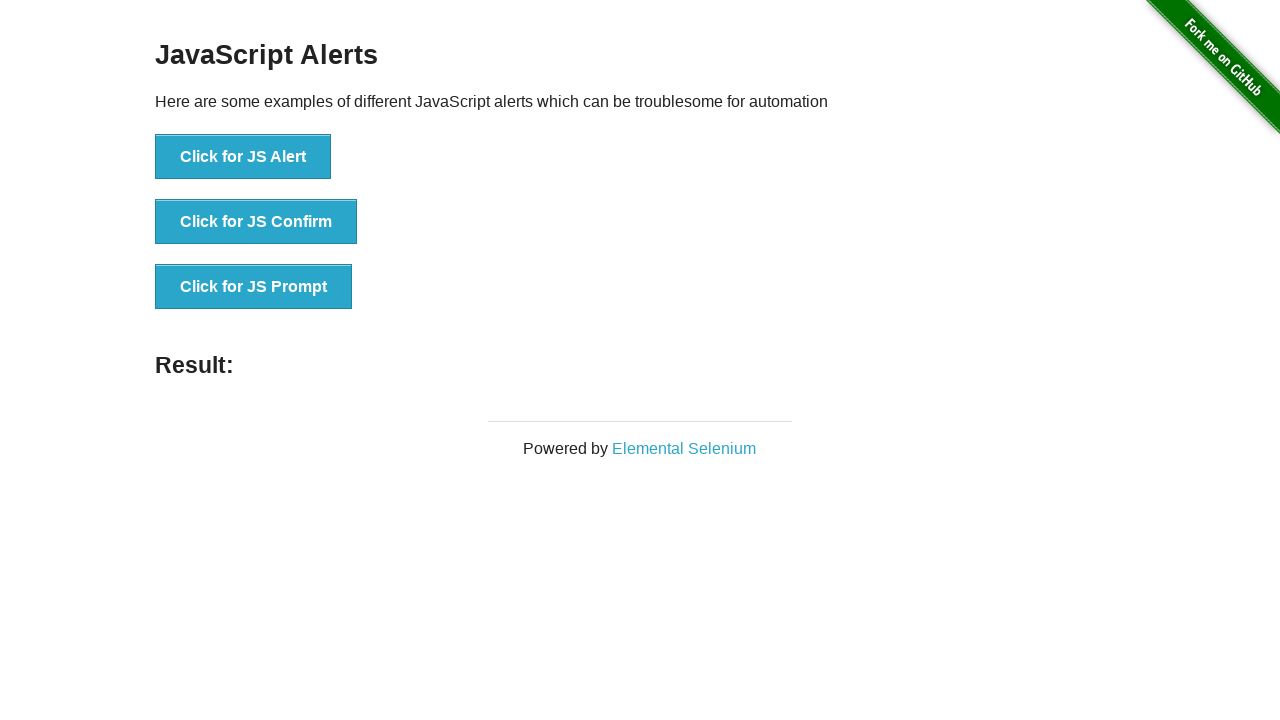

Clicked button to trigger JS prompt dialog at (254, 287) on internal:text="Click for JS Prompt"i
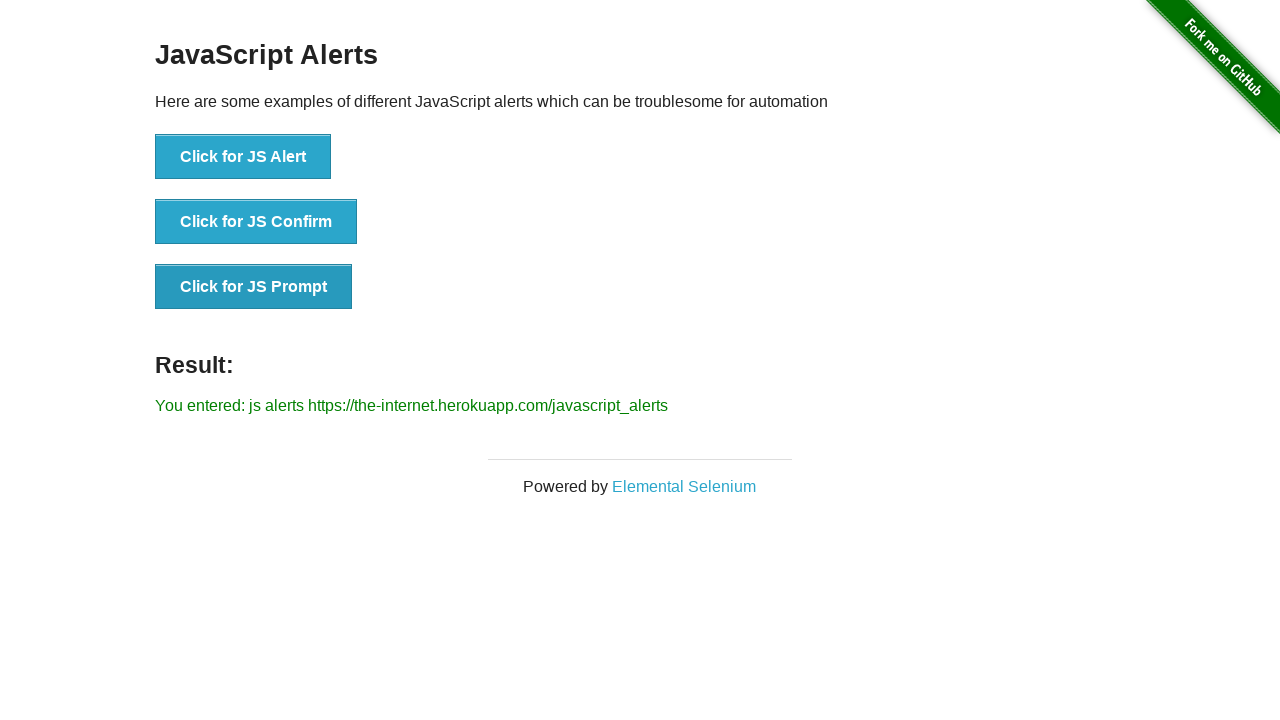

Result element appeared on page after prompt was accepted
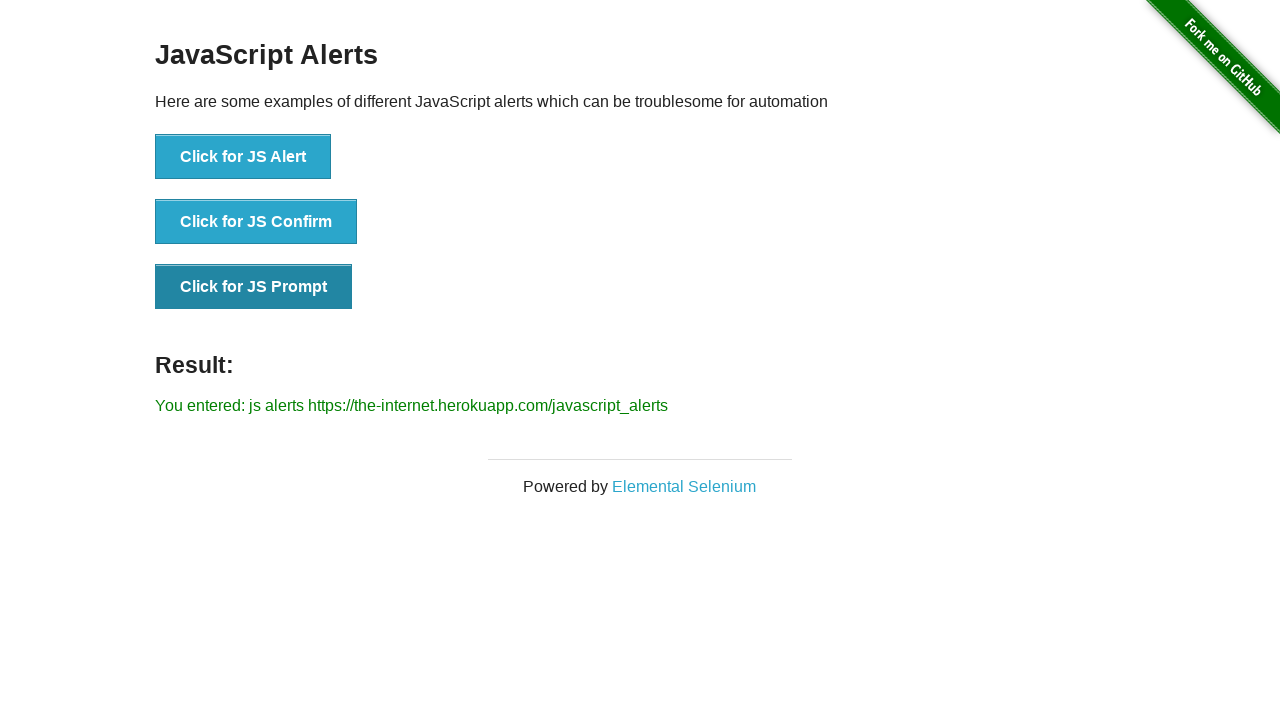

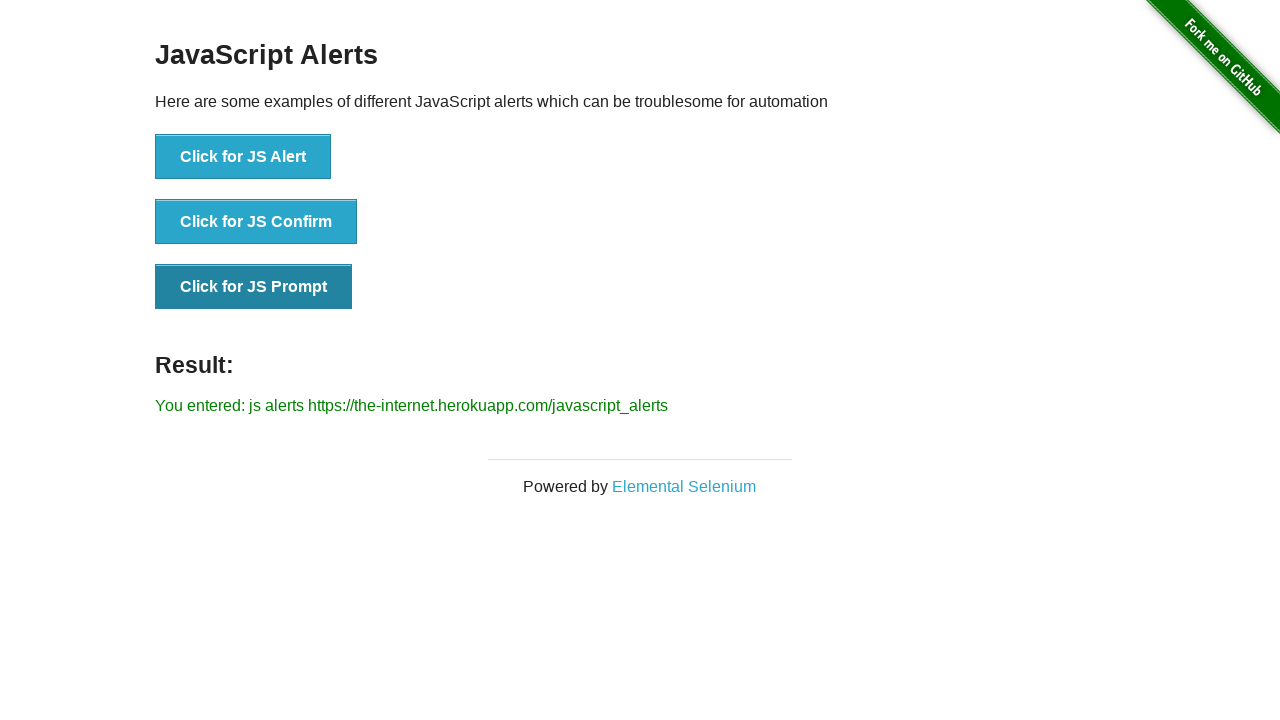